Tests a form submission on Sauce Labs' guinea pig test page by entering comments, submitting the form, verifying the comments appear, then clicking a link and verifying new page content loads.

Starting URL: http://saucelabs.com/test/guinea-pig

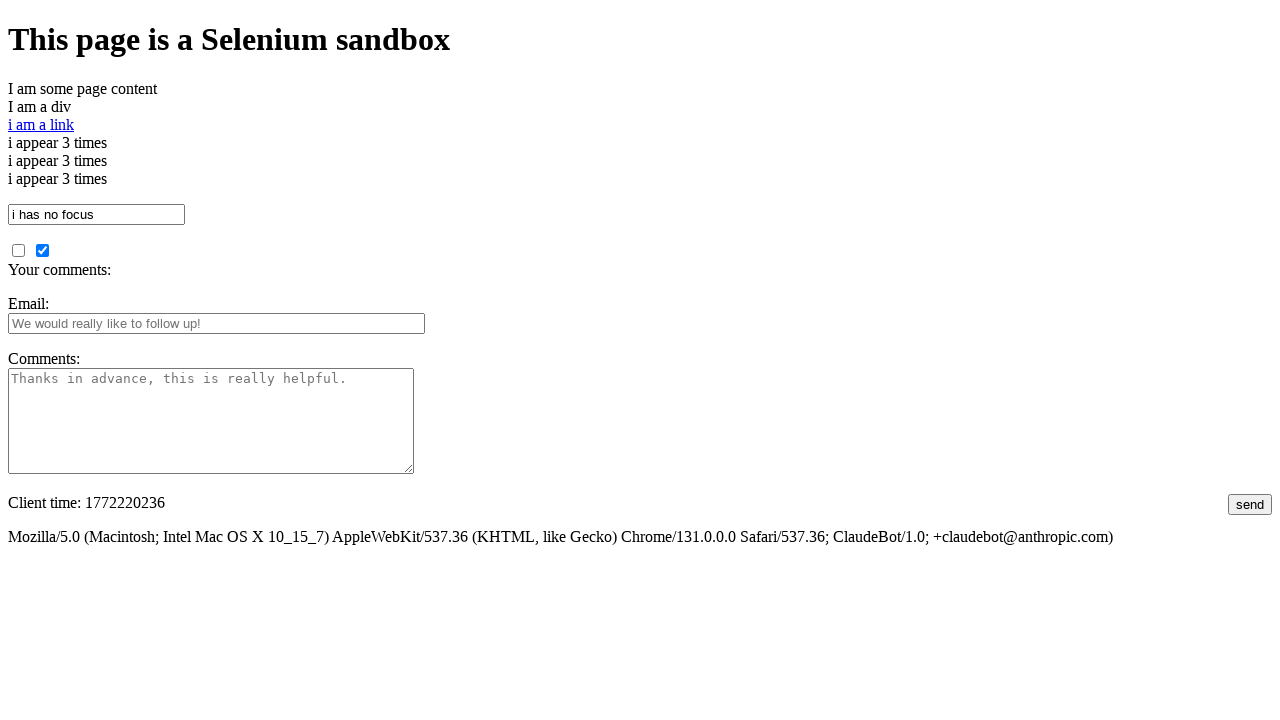

Verified page title is correct
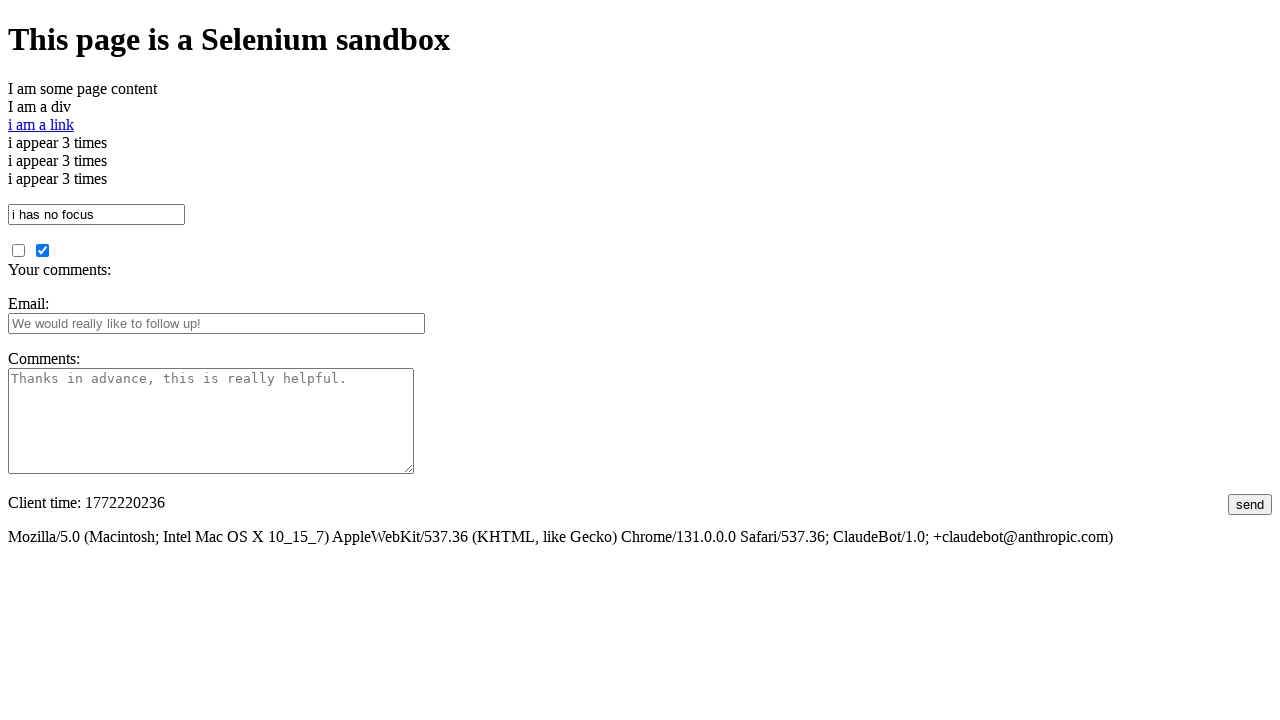

Filled comments field with test text on #comments
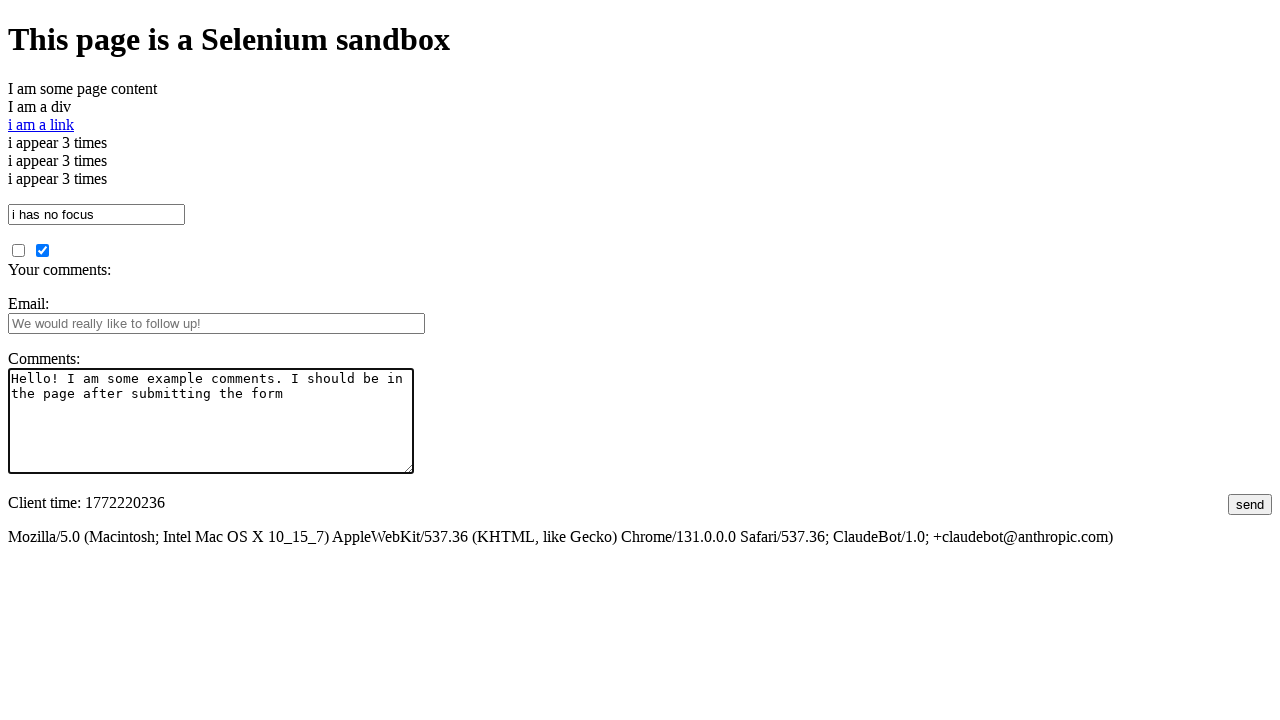

Clicked submit button to submit the form at (1250, 504) on #submit
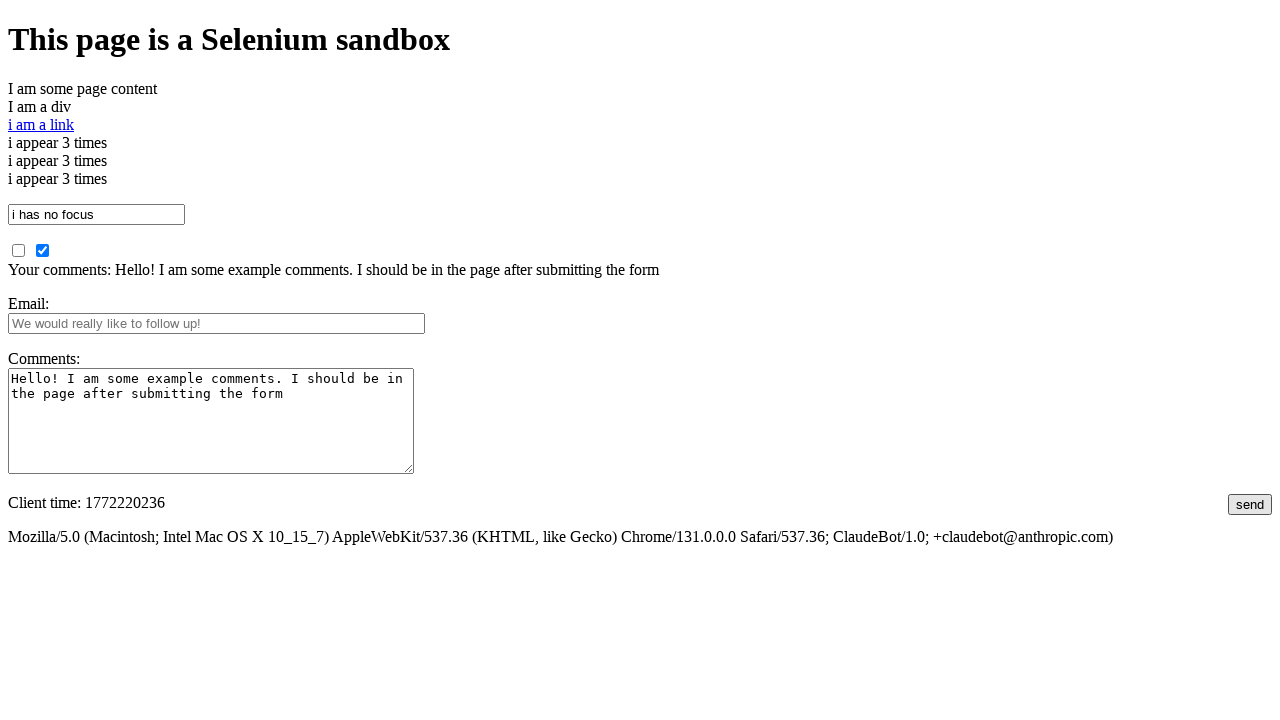

Waited for comments section to appear
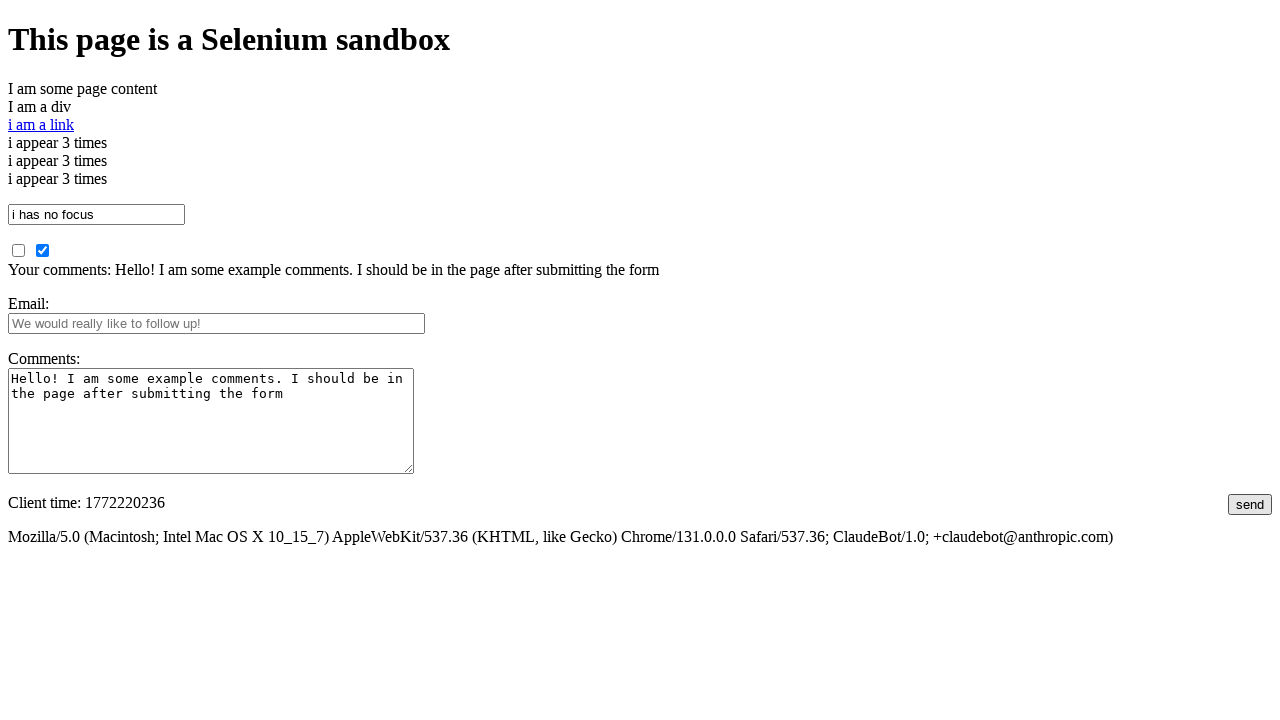

Verified submitted comments appear on the page
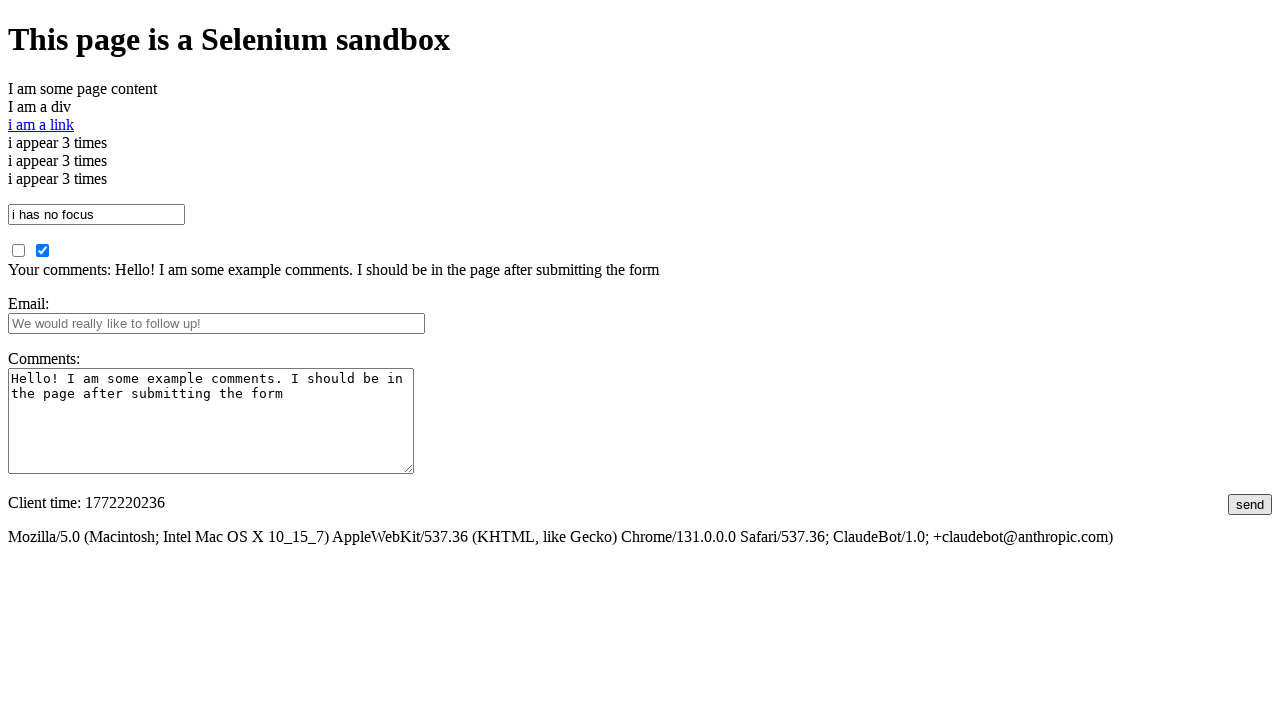

Verified other page content is not present yet
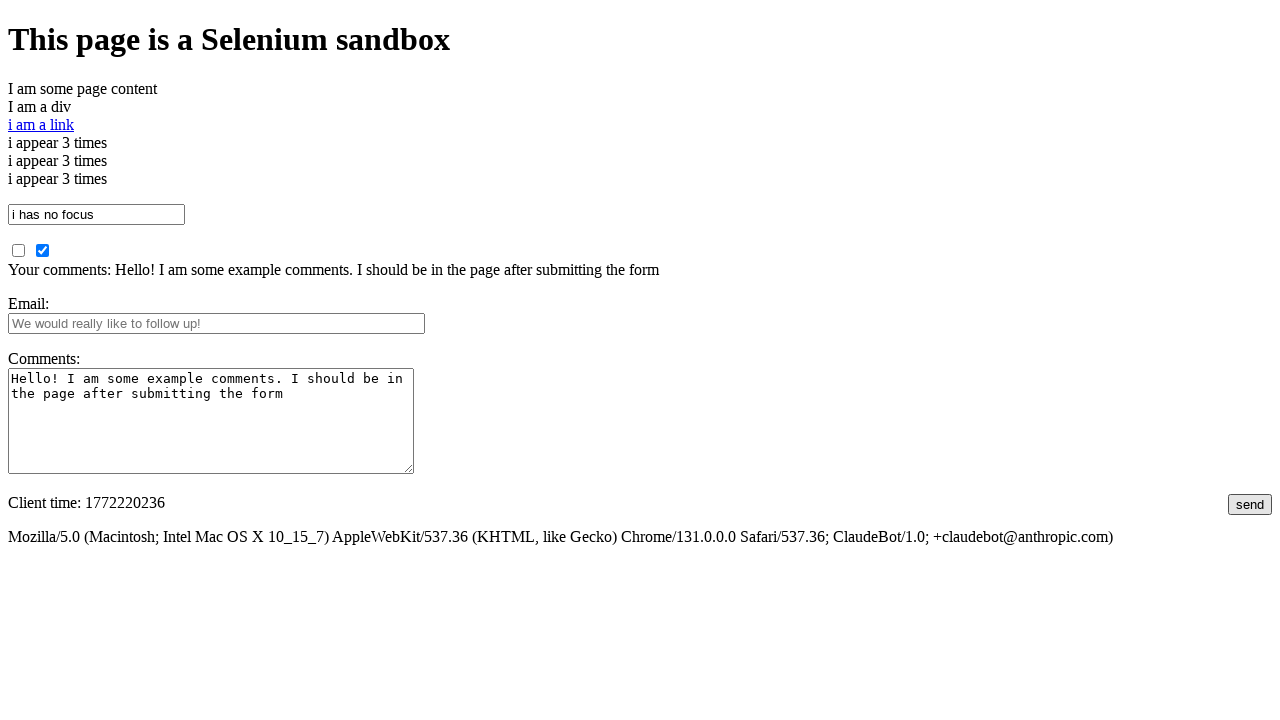

Clicked link to navigate to another page at (41, 124) on text=i am a link
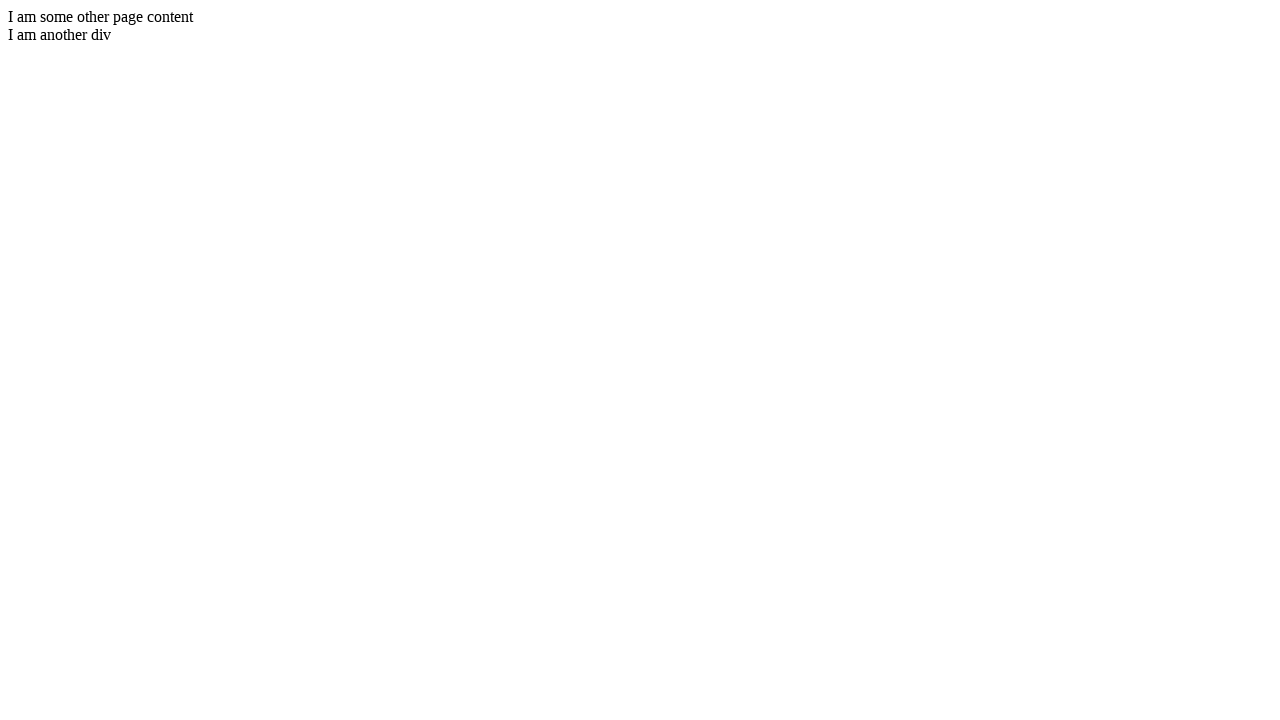

Waited for new page to fully load
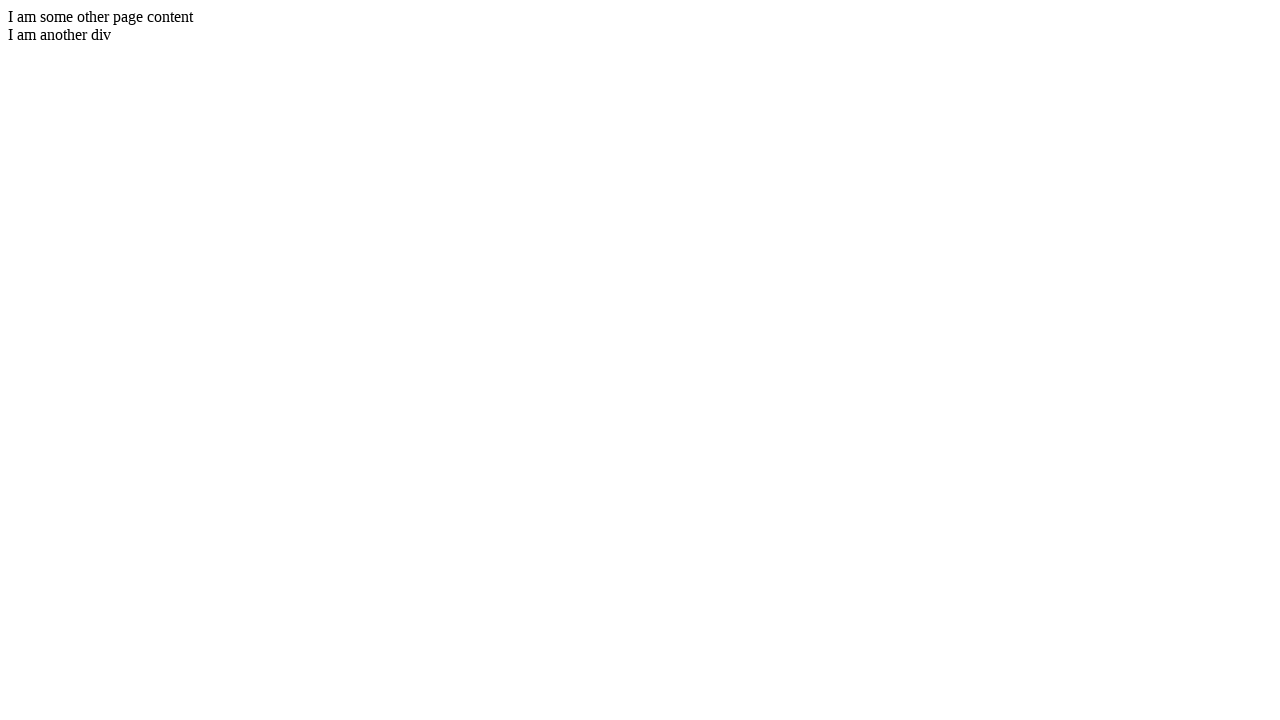

Verified new page content is present
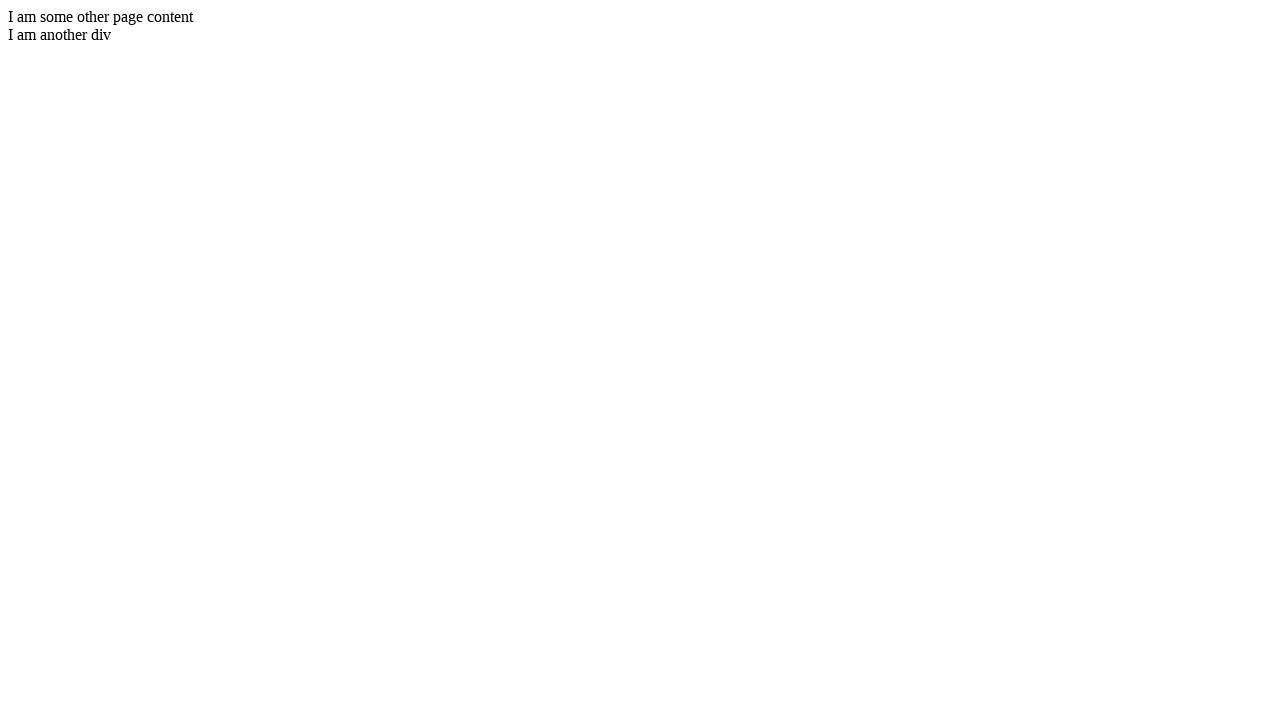

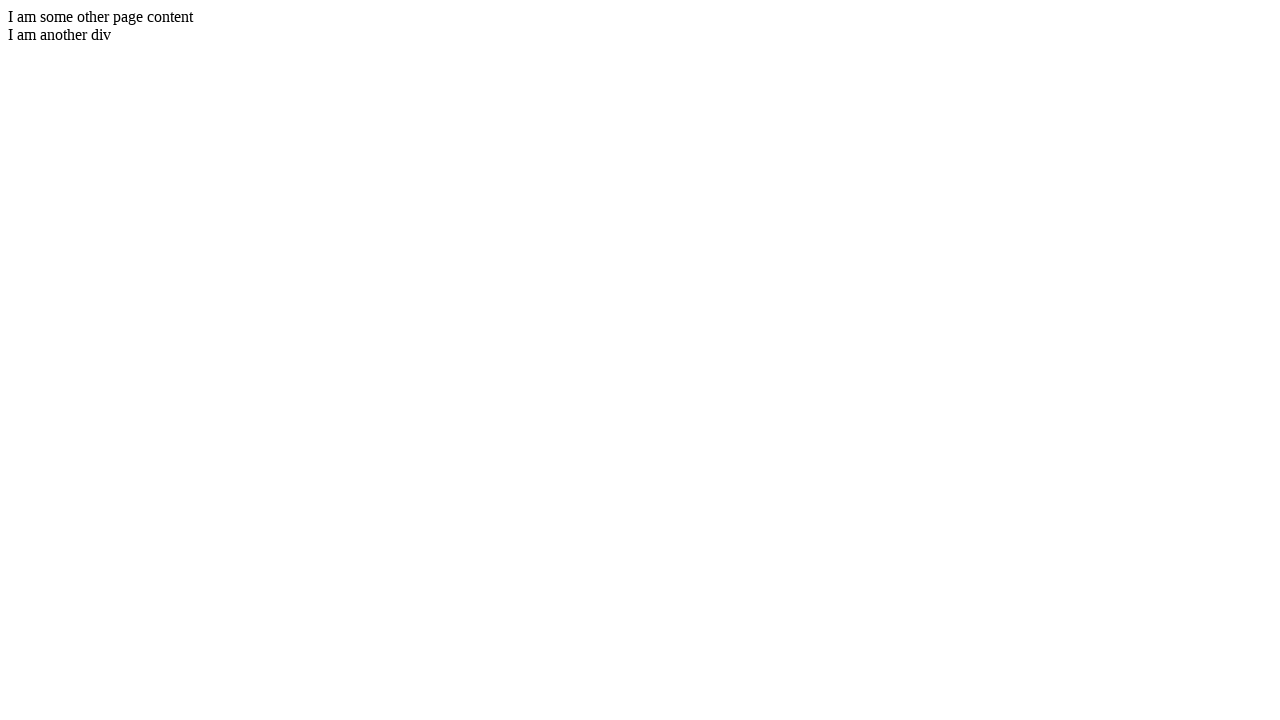